Tests form field interaction by filling a name field with text and then using backspace keys to delete part of the entered text

Starting URL: https://grotechminds.com/registration/

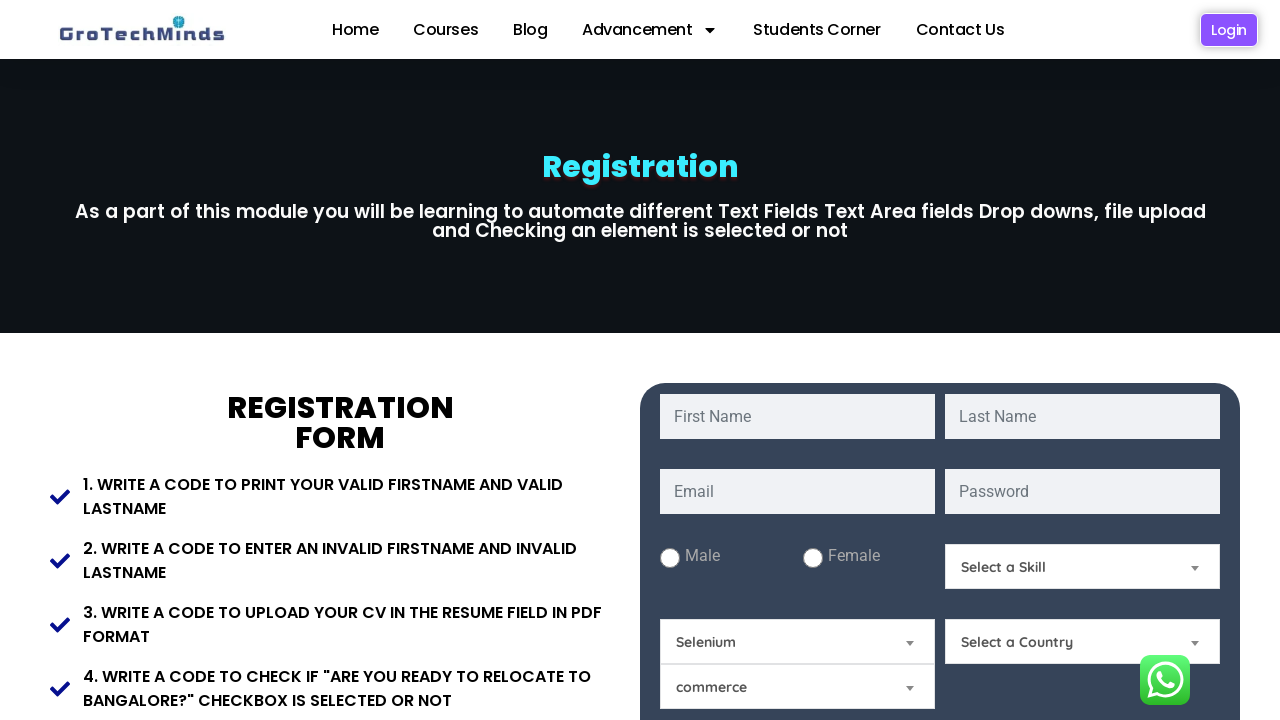

Set viewport size to 1920x1080
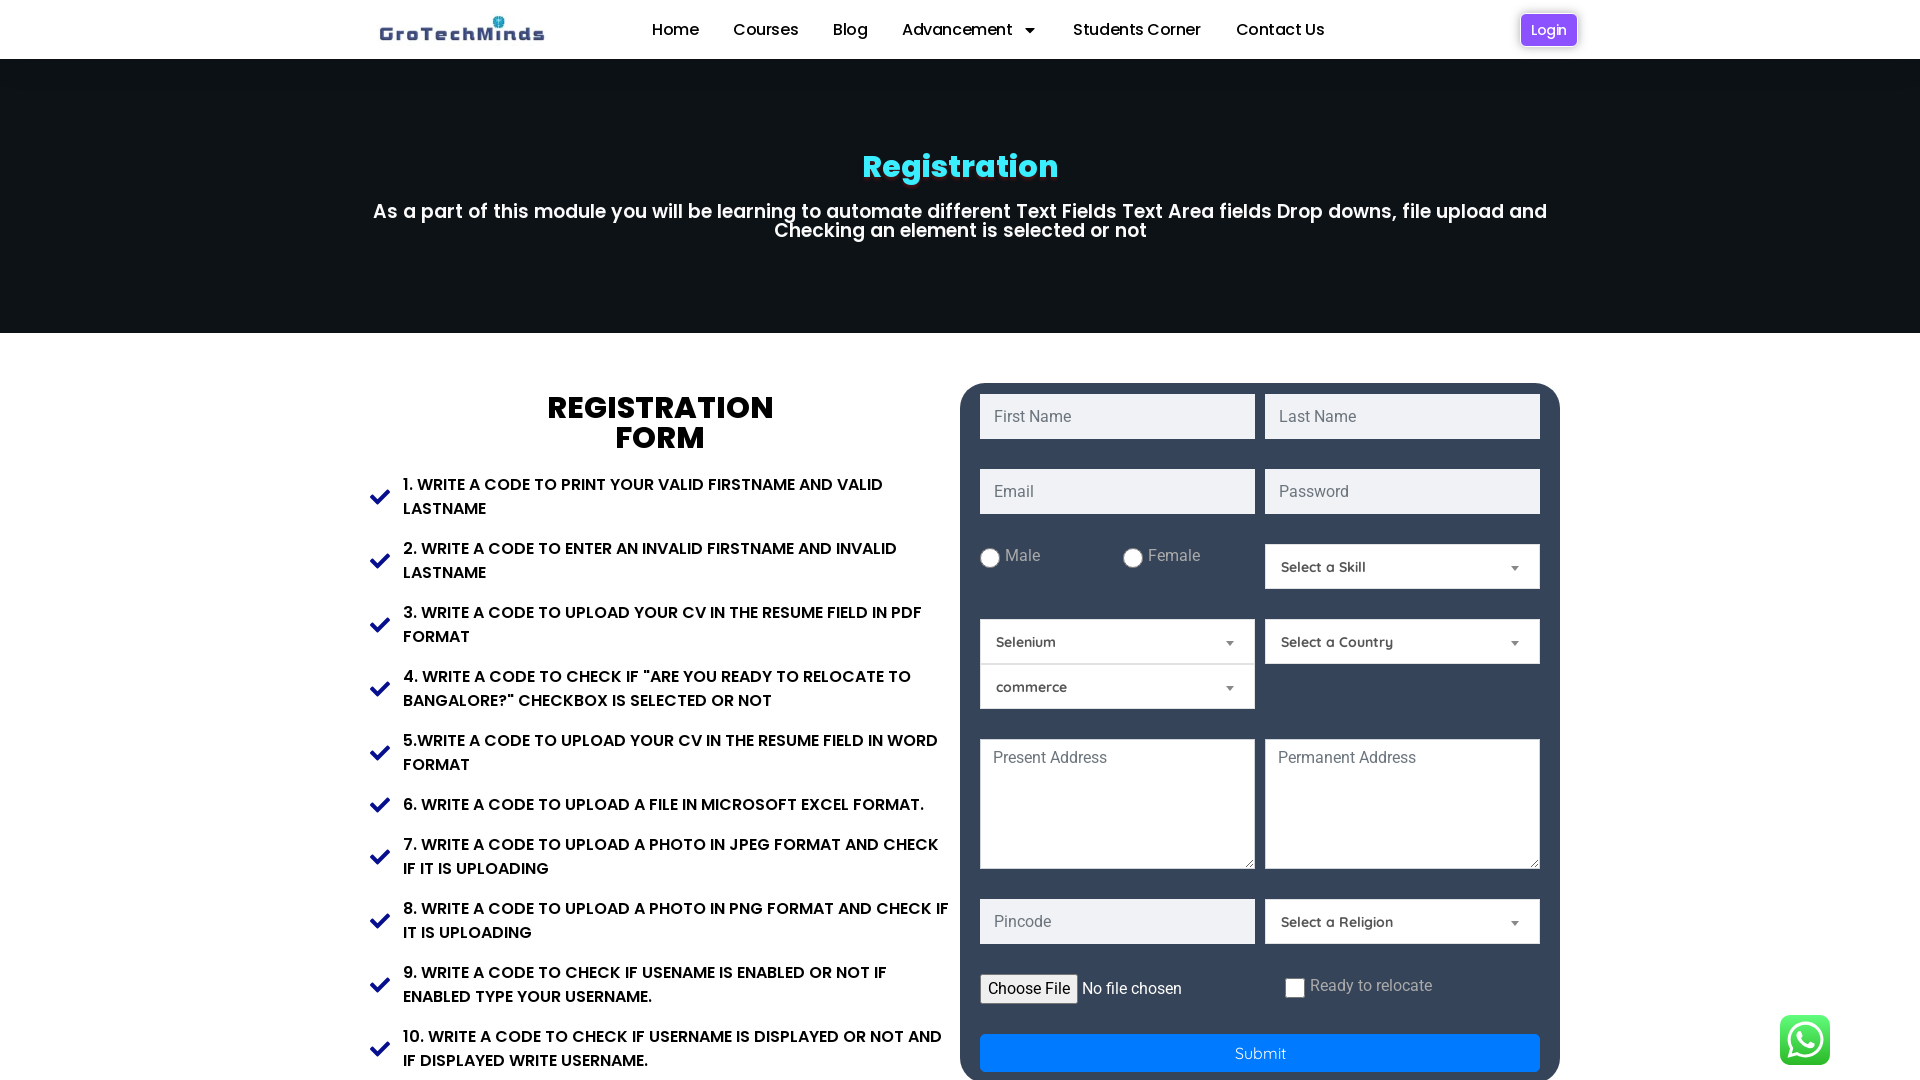

Filled name field with 'Manish Kumar Tiwari' on #fname
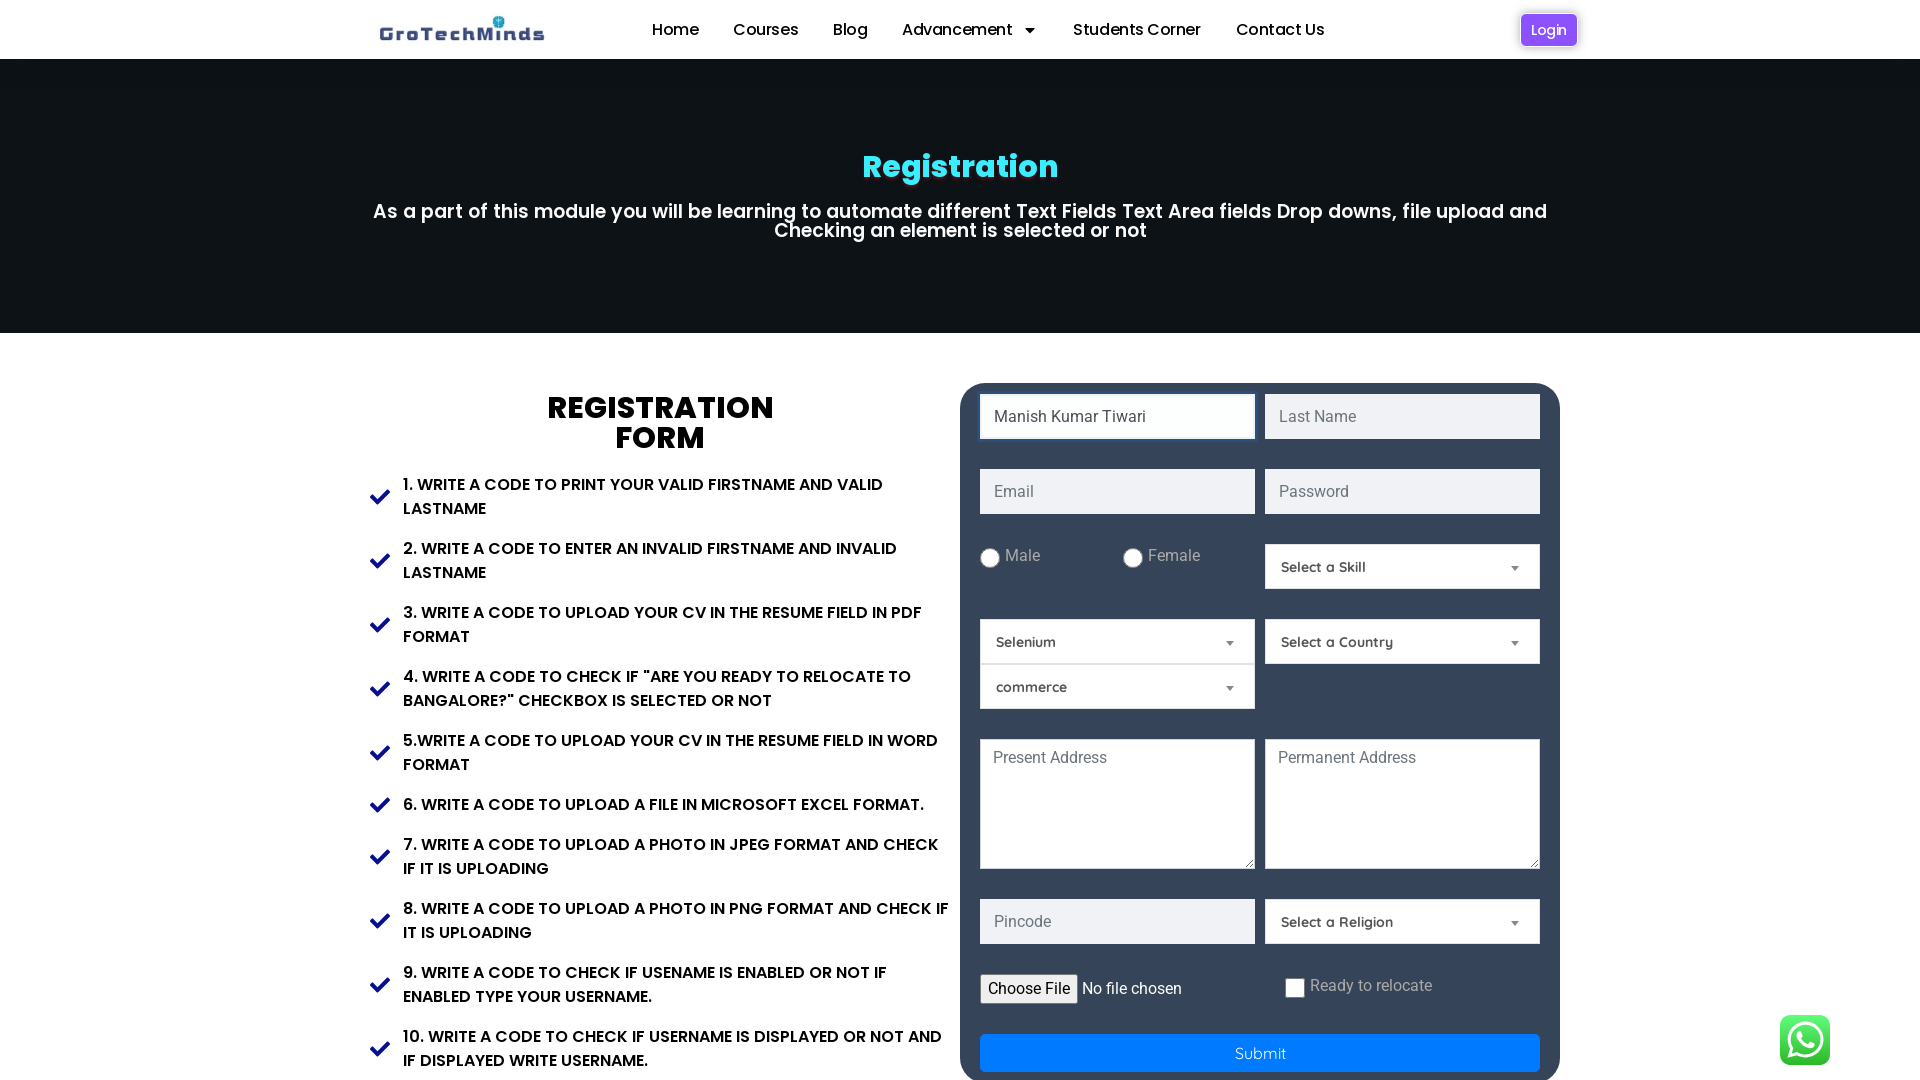

Waited 1 second before backspace
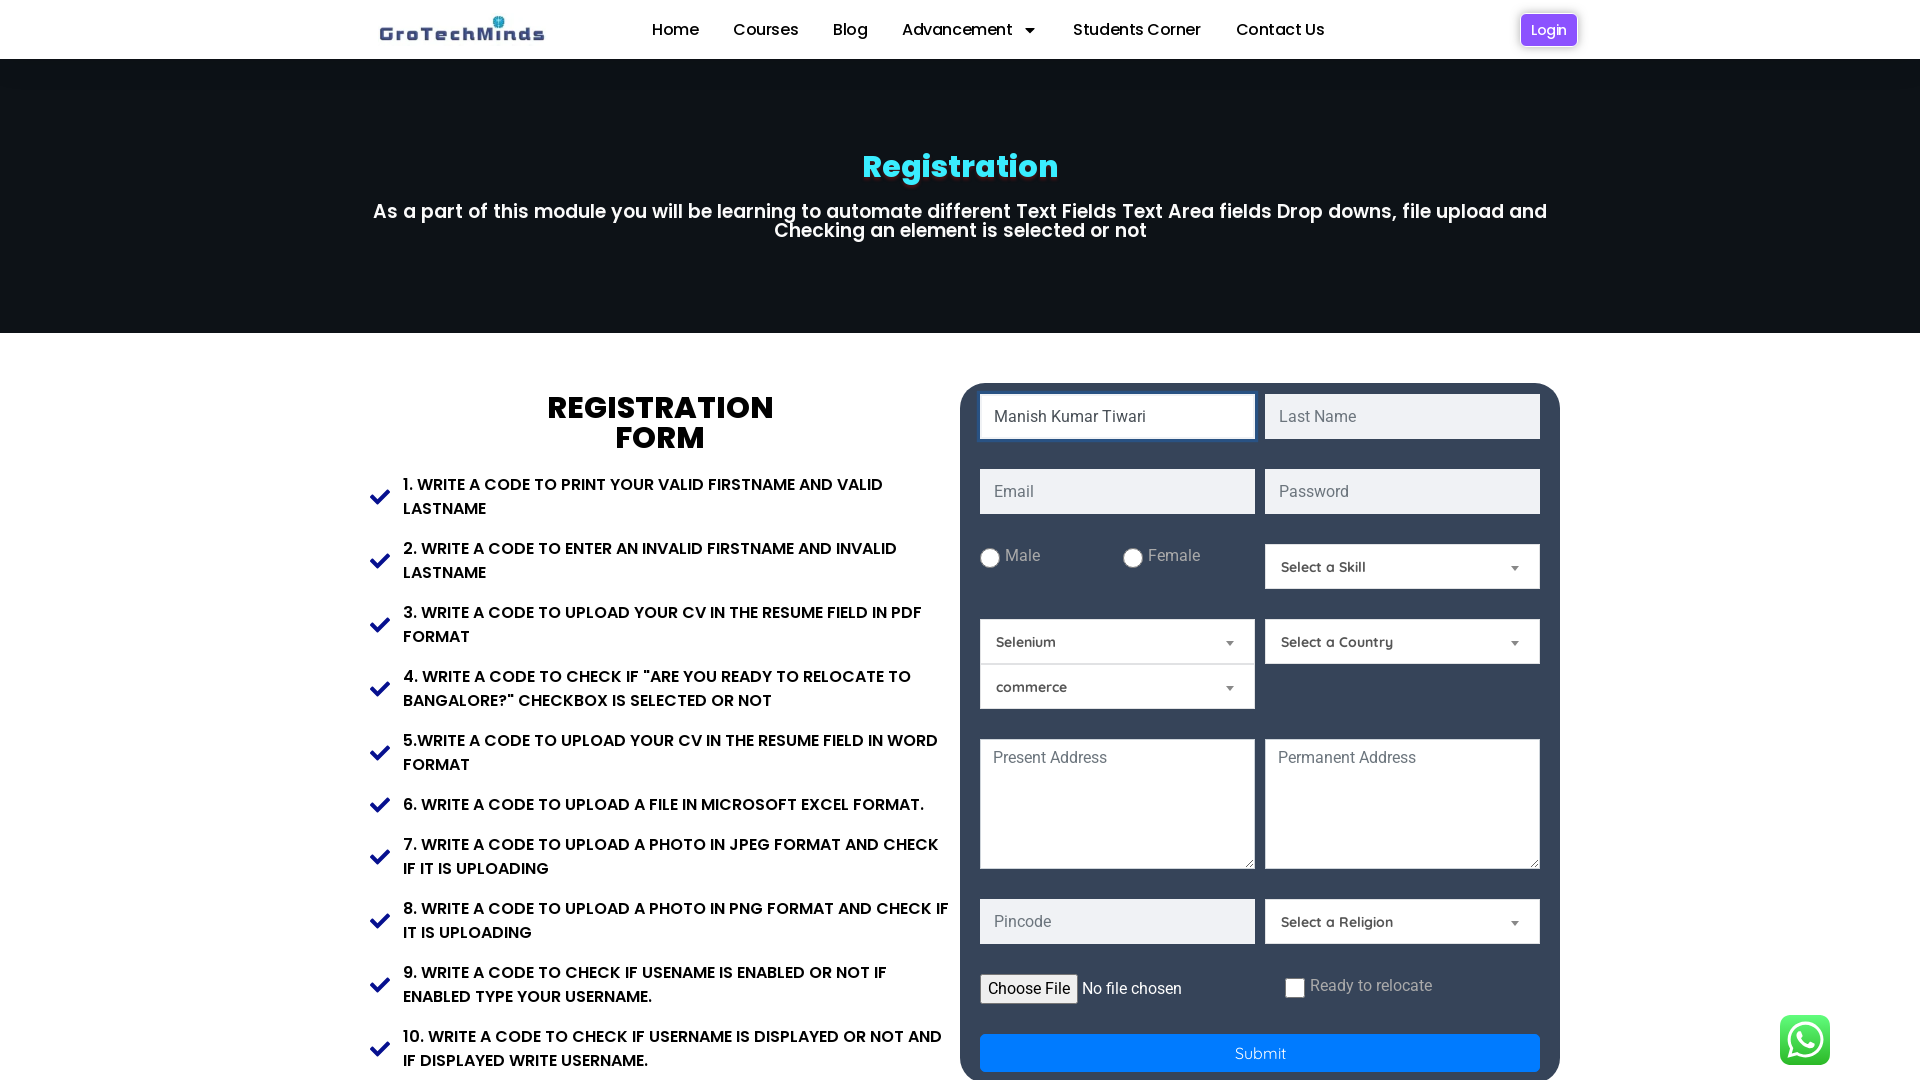

Pressed Backspace key (deletion 1 of 6) on #fname
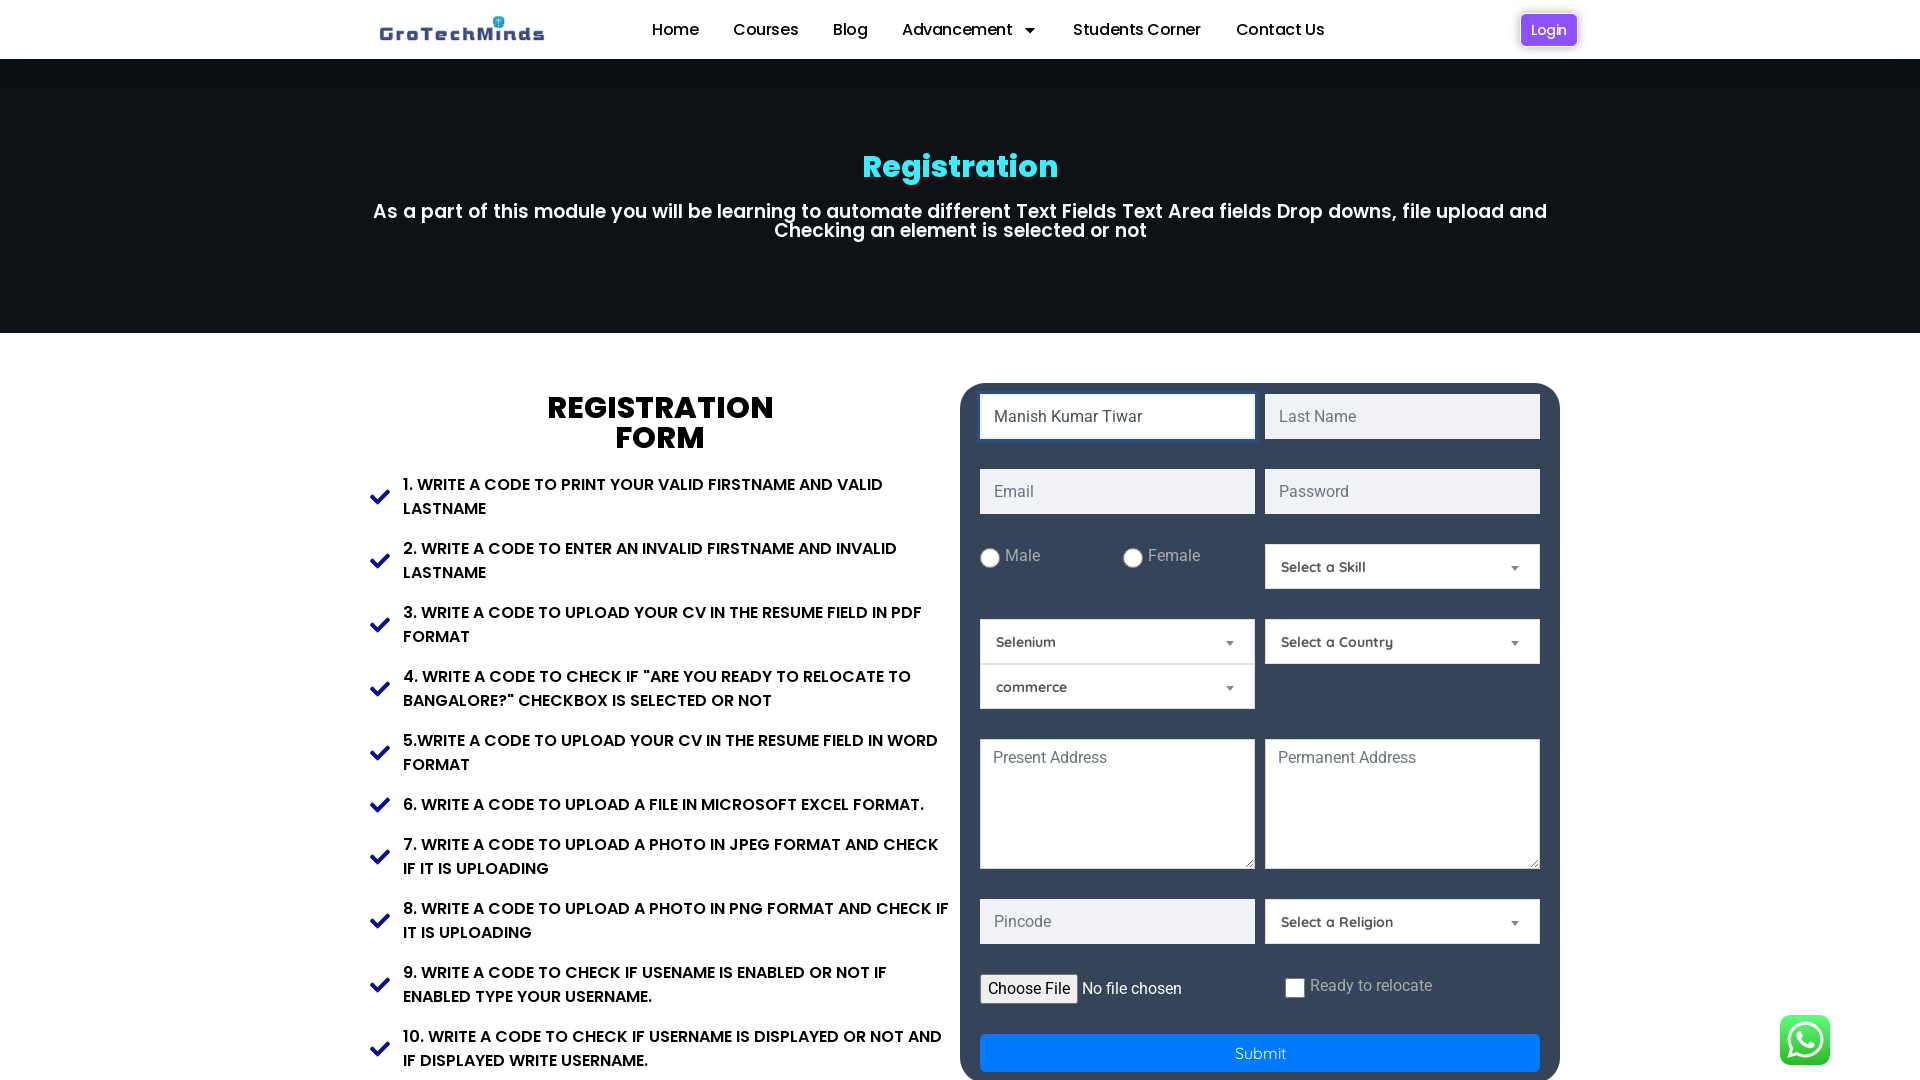

Waited 1 second before backspace
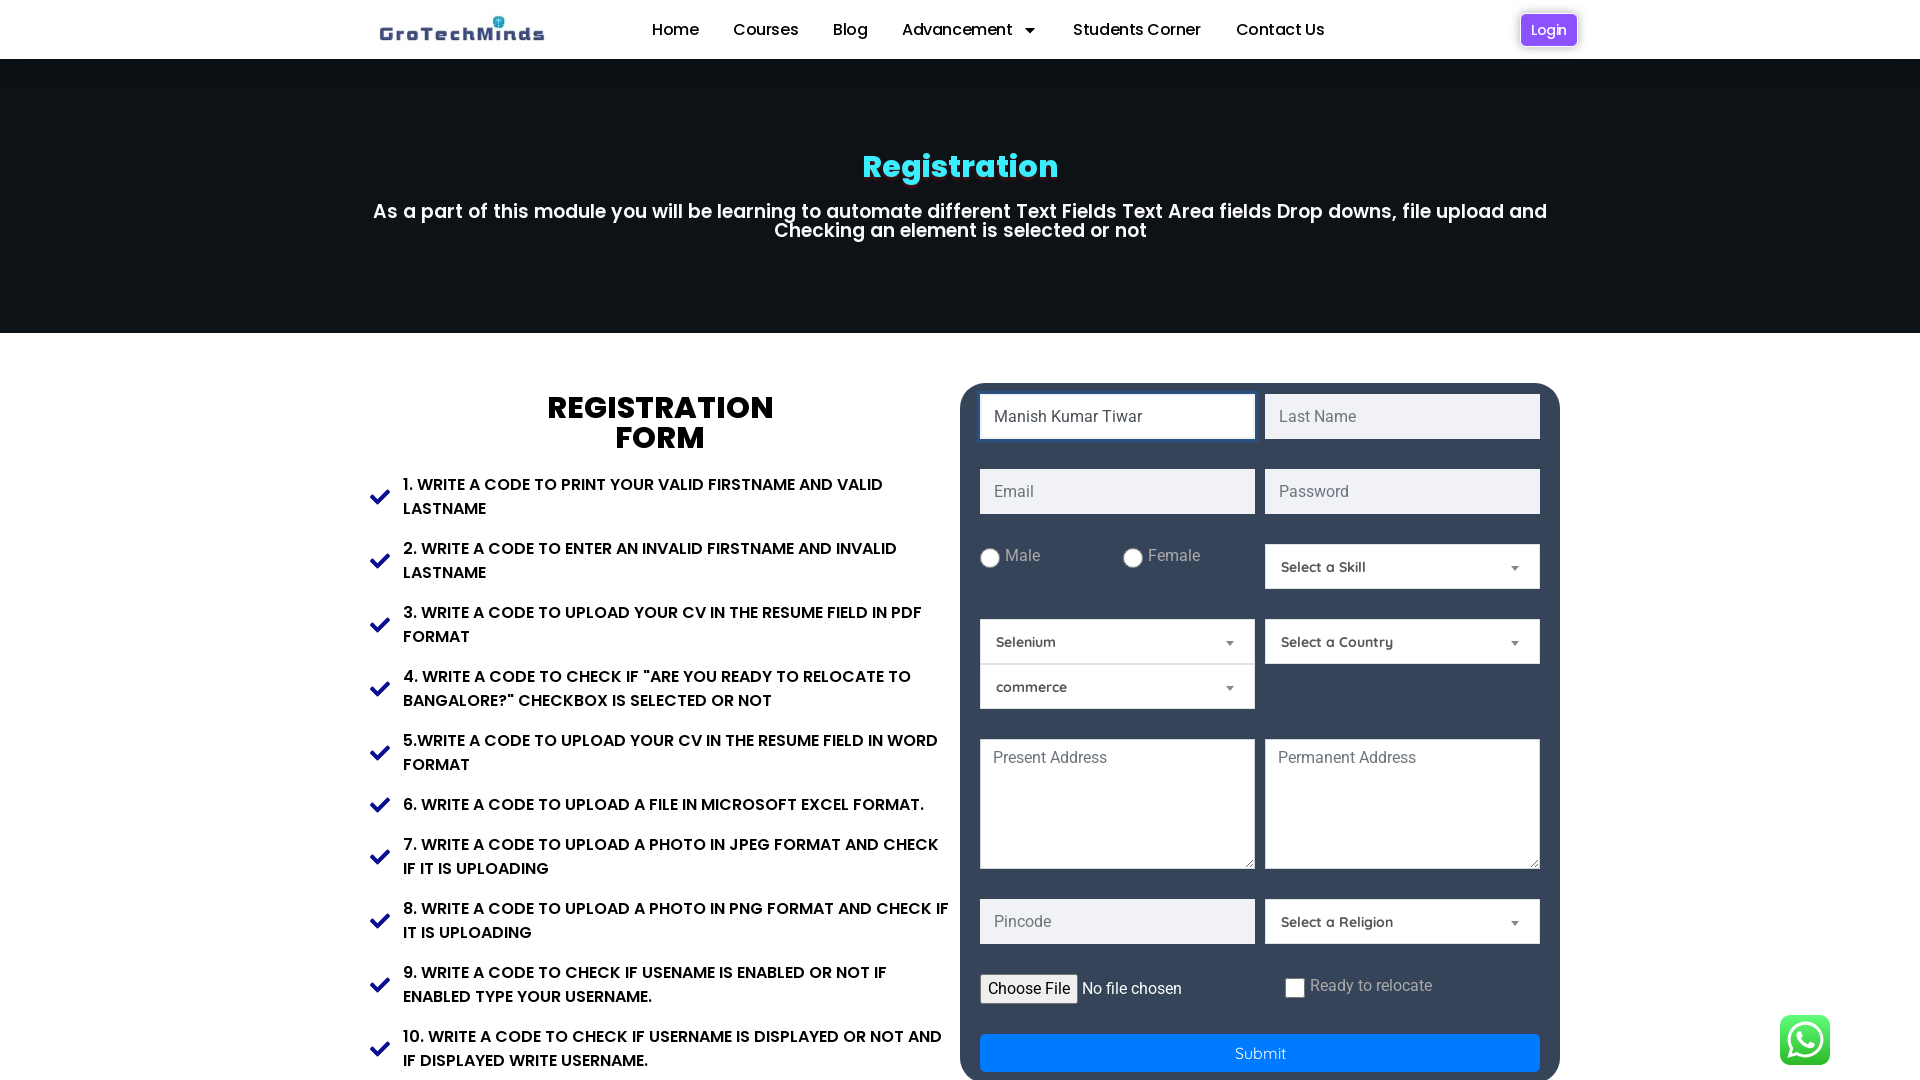

Pressed Backspace key (deletion 2 of 6) on #fname
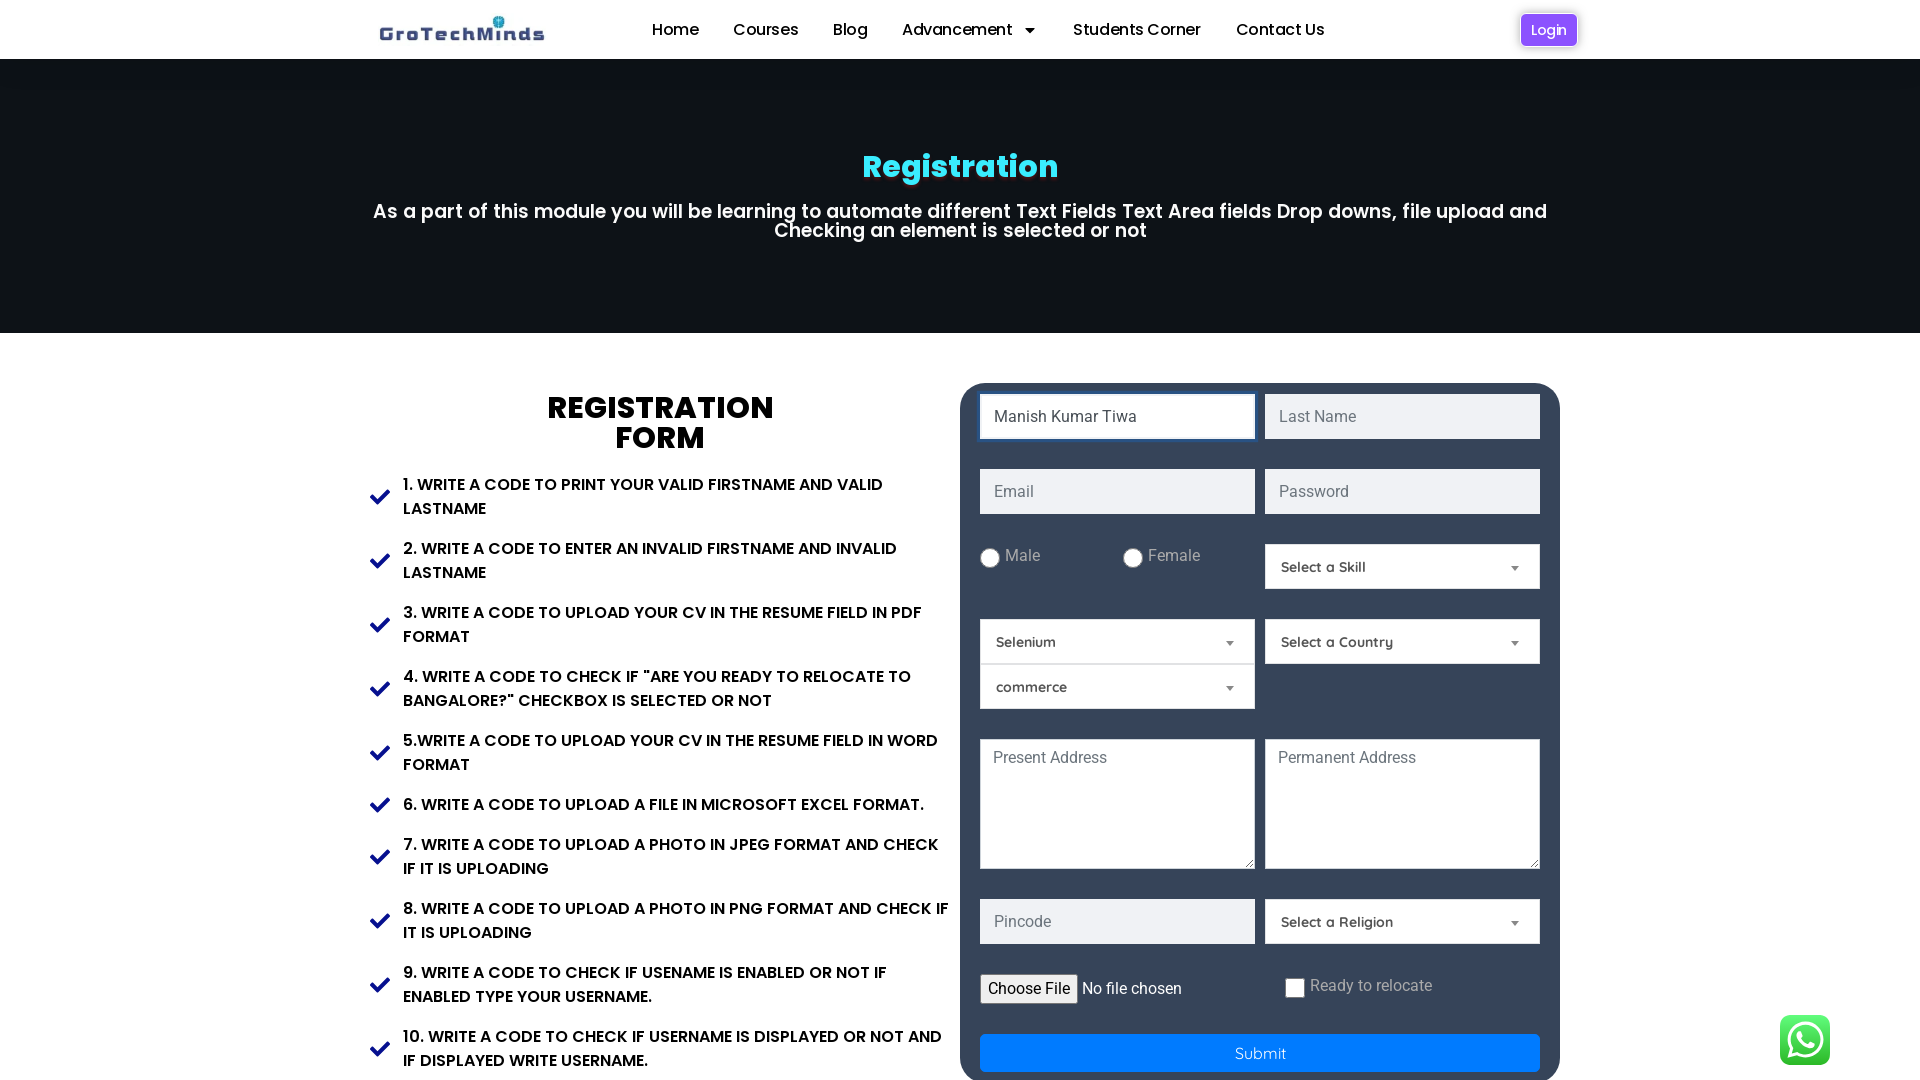

Waited 1 second before backspace
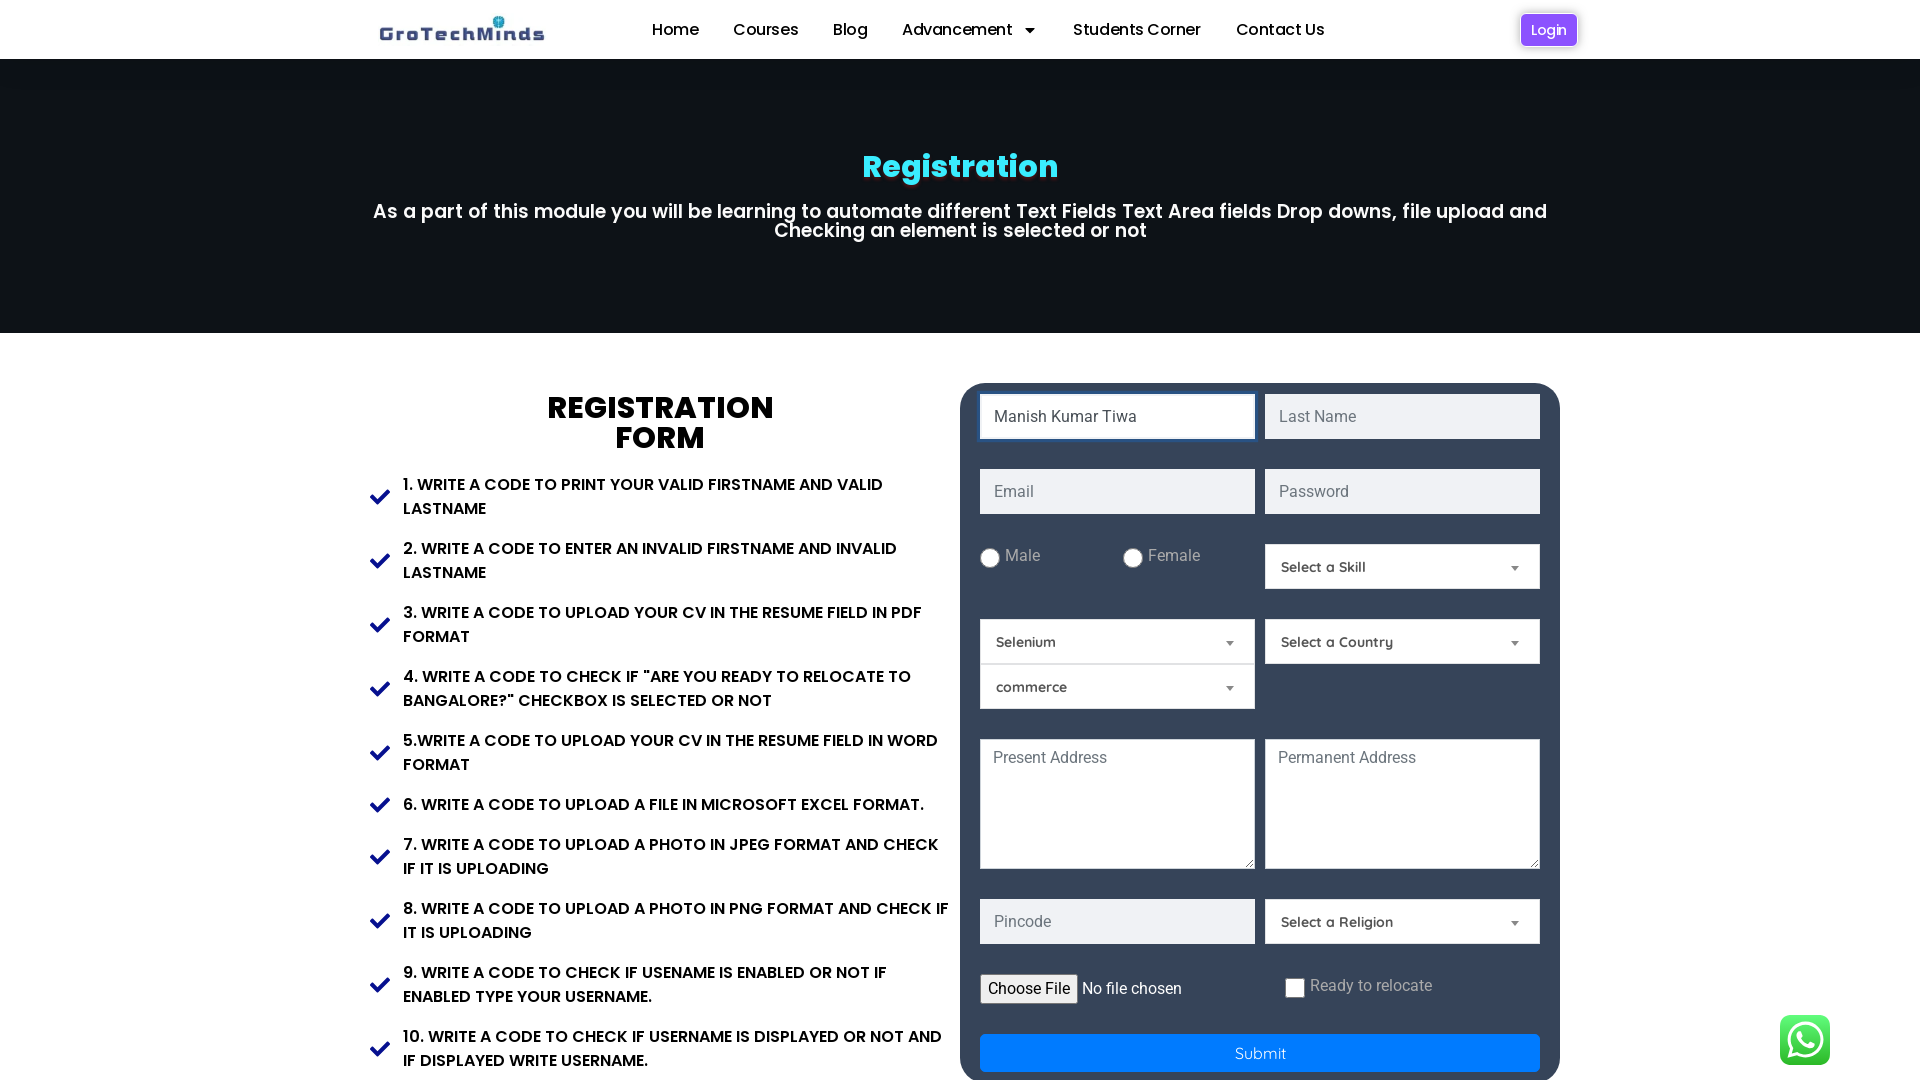

Pressed Backspace key (deletion 3 of 6) on #fname
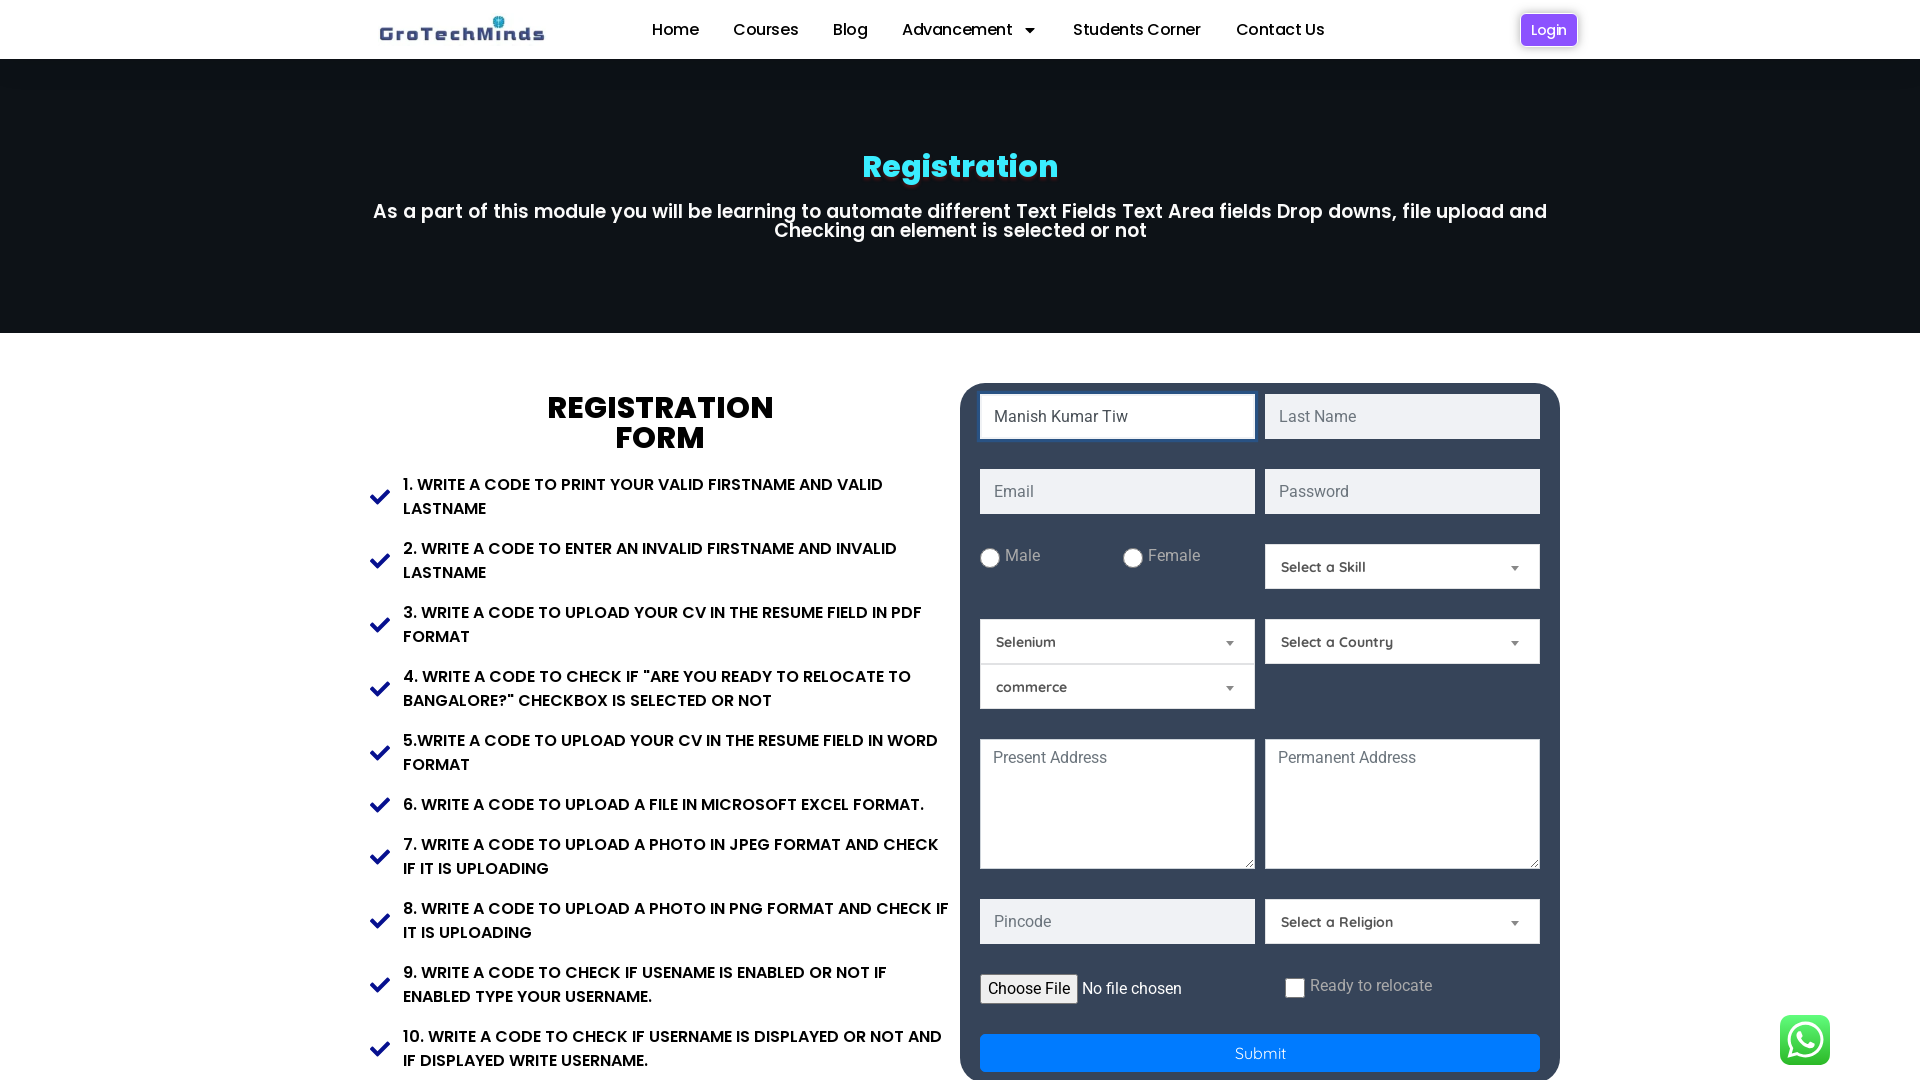

Waited 1 second before backspace
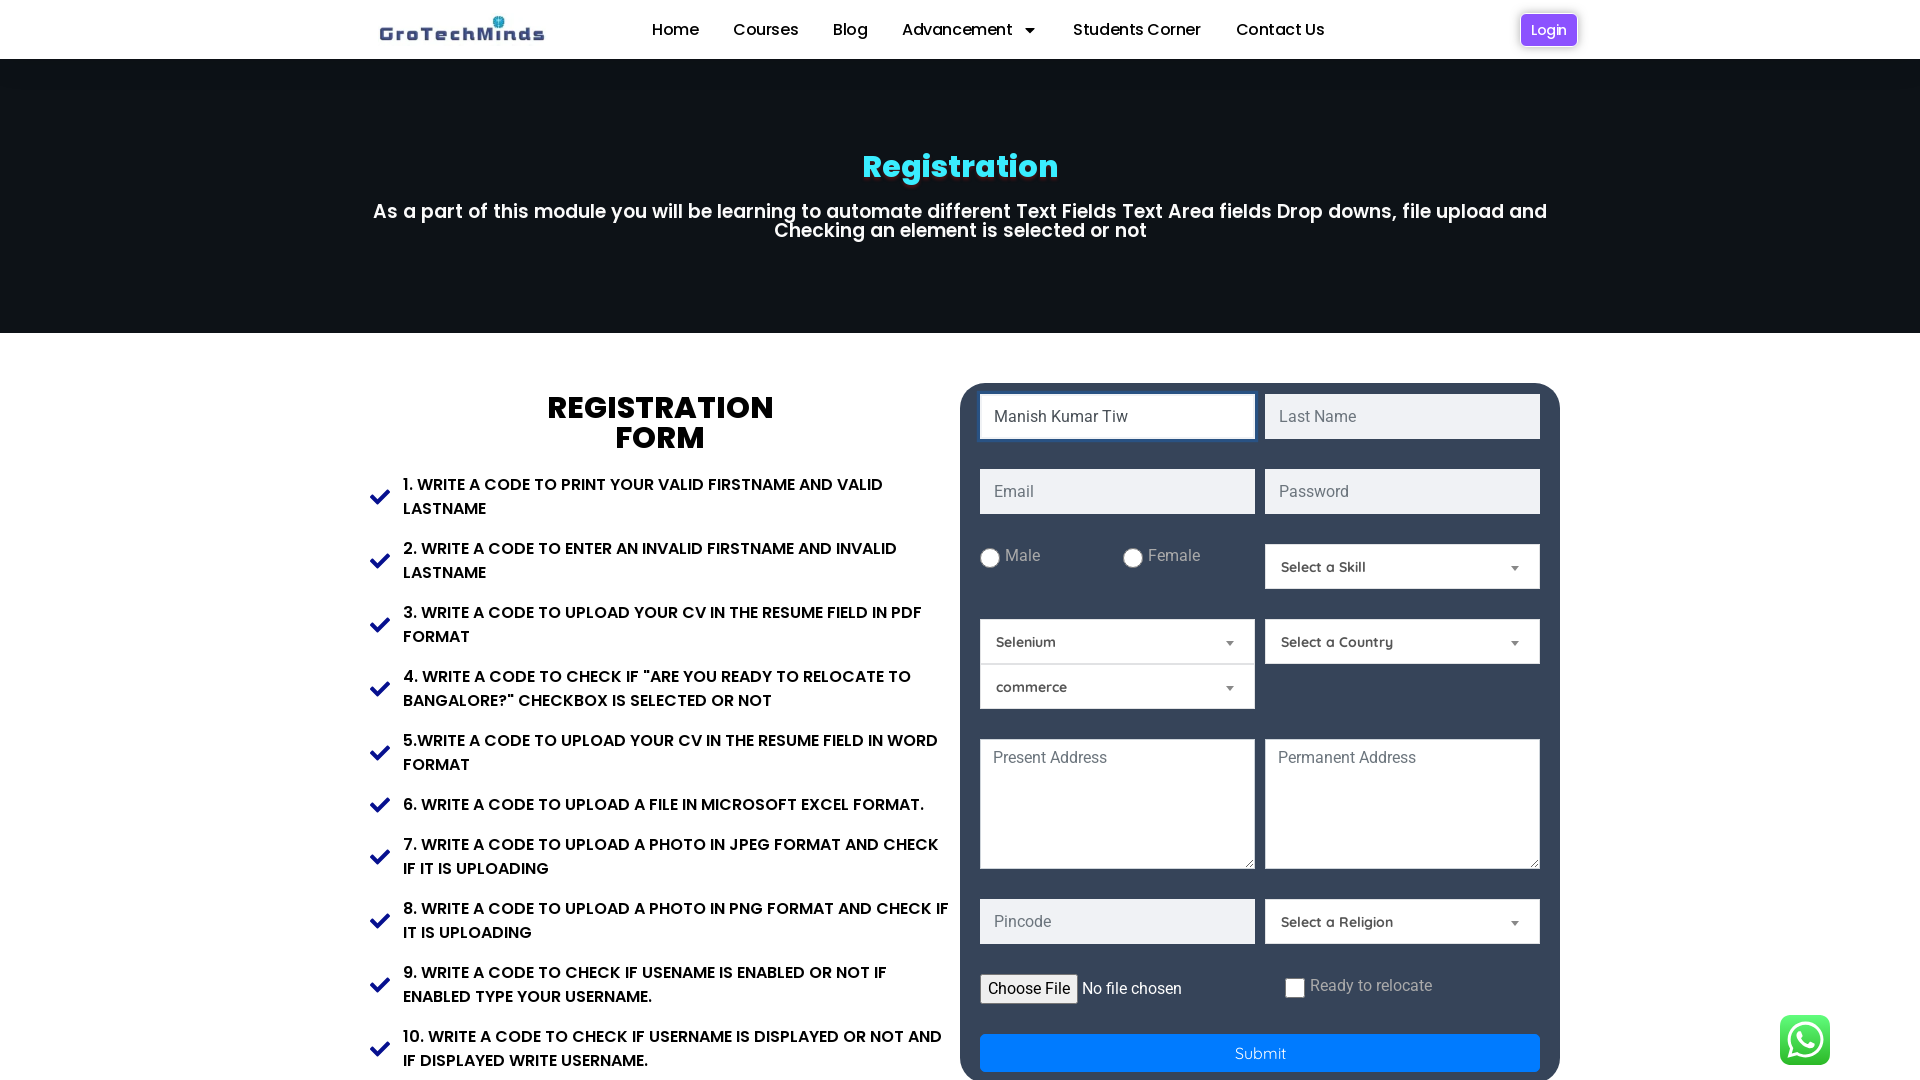

Pressed Backspace key (deletion 4 of 6) on #fname
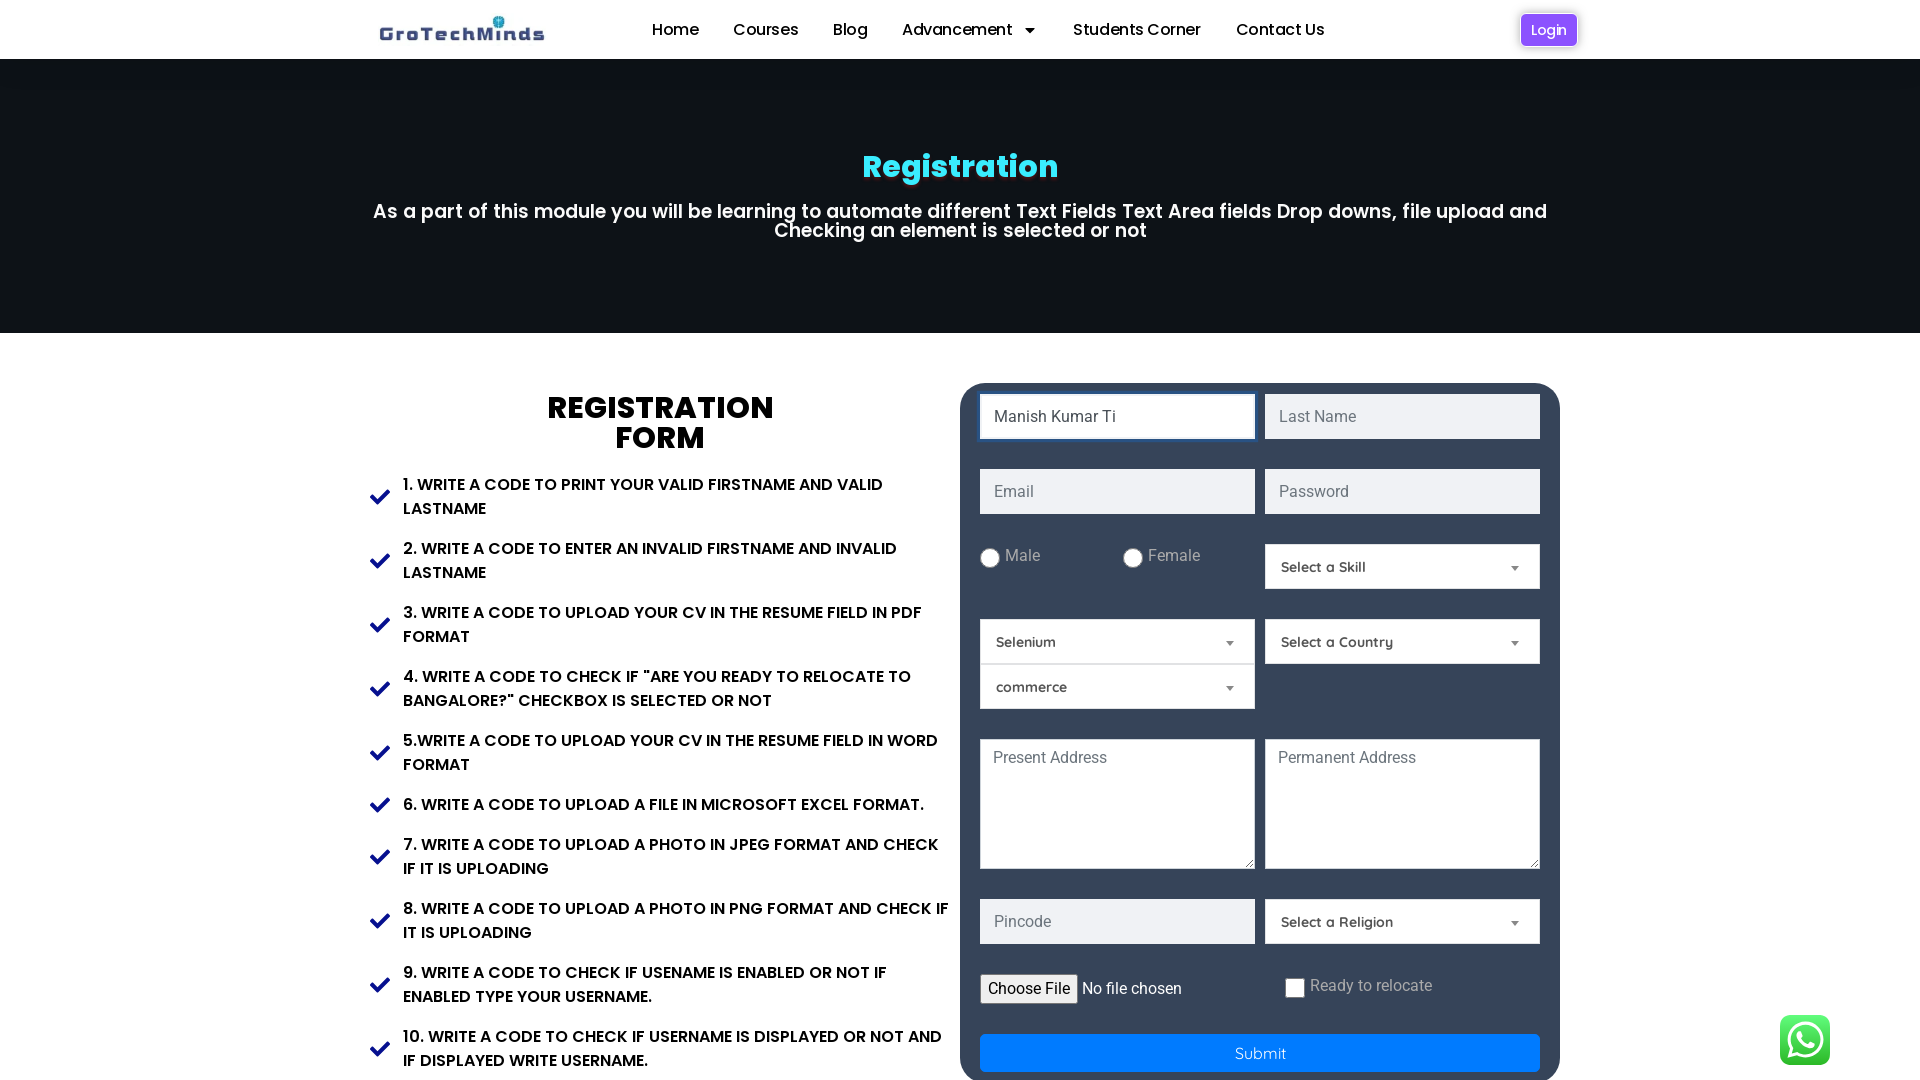

Waited 1 second before backspace
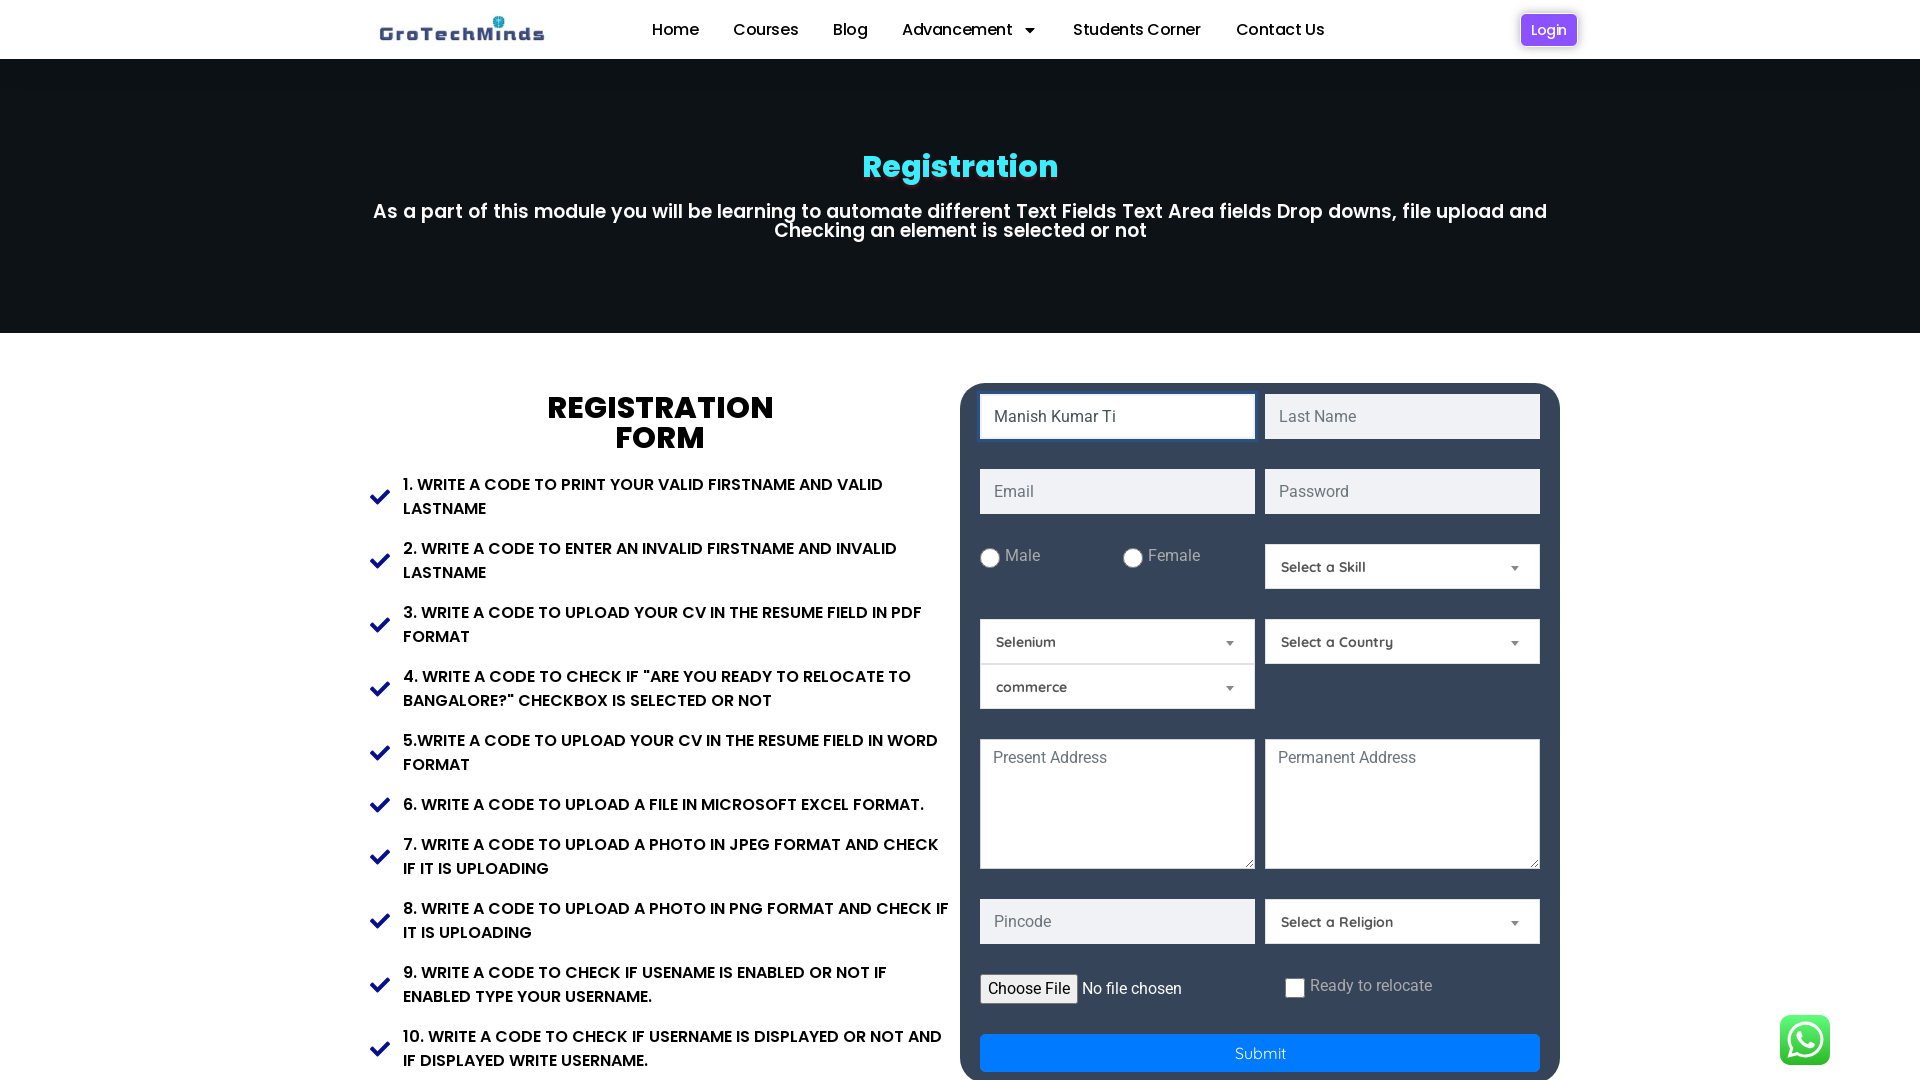

Pressed Backspace key (deletion 5 of 6) on #fname
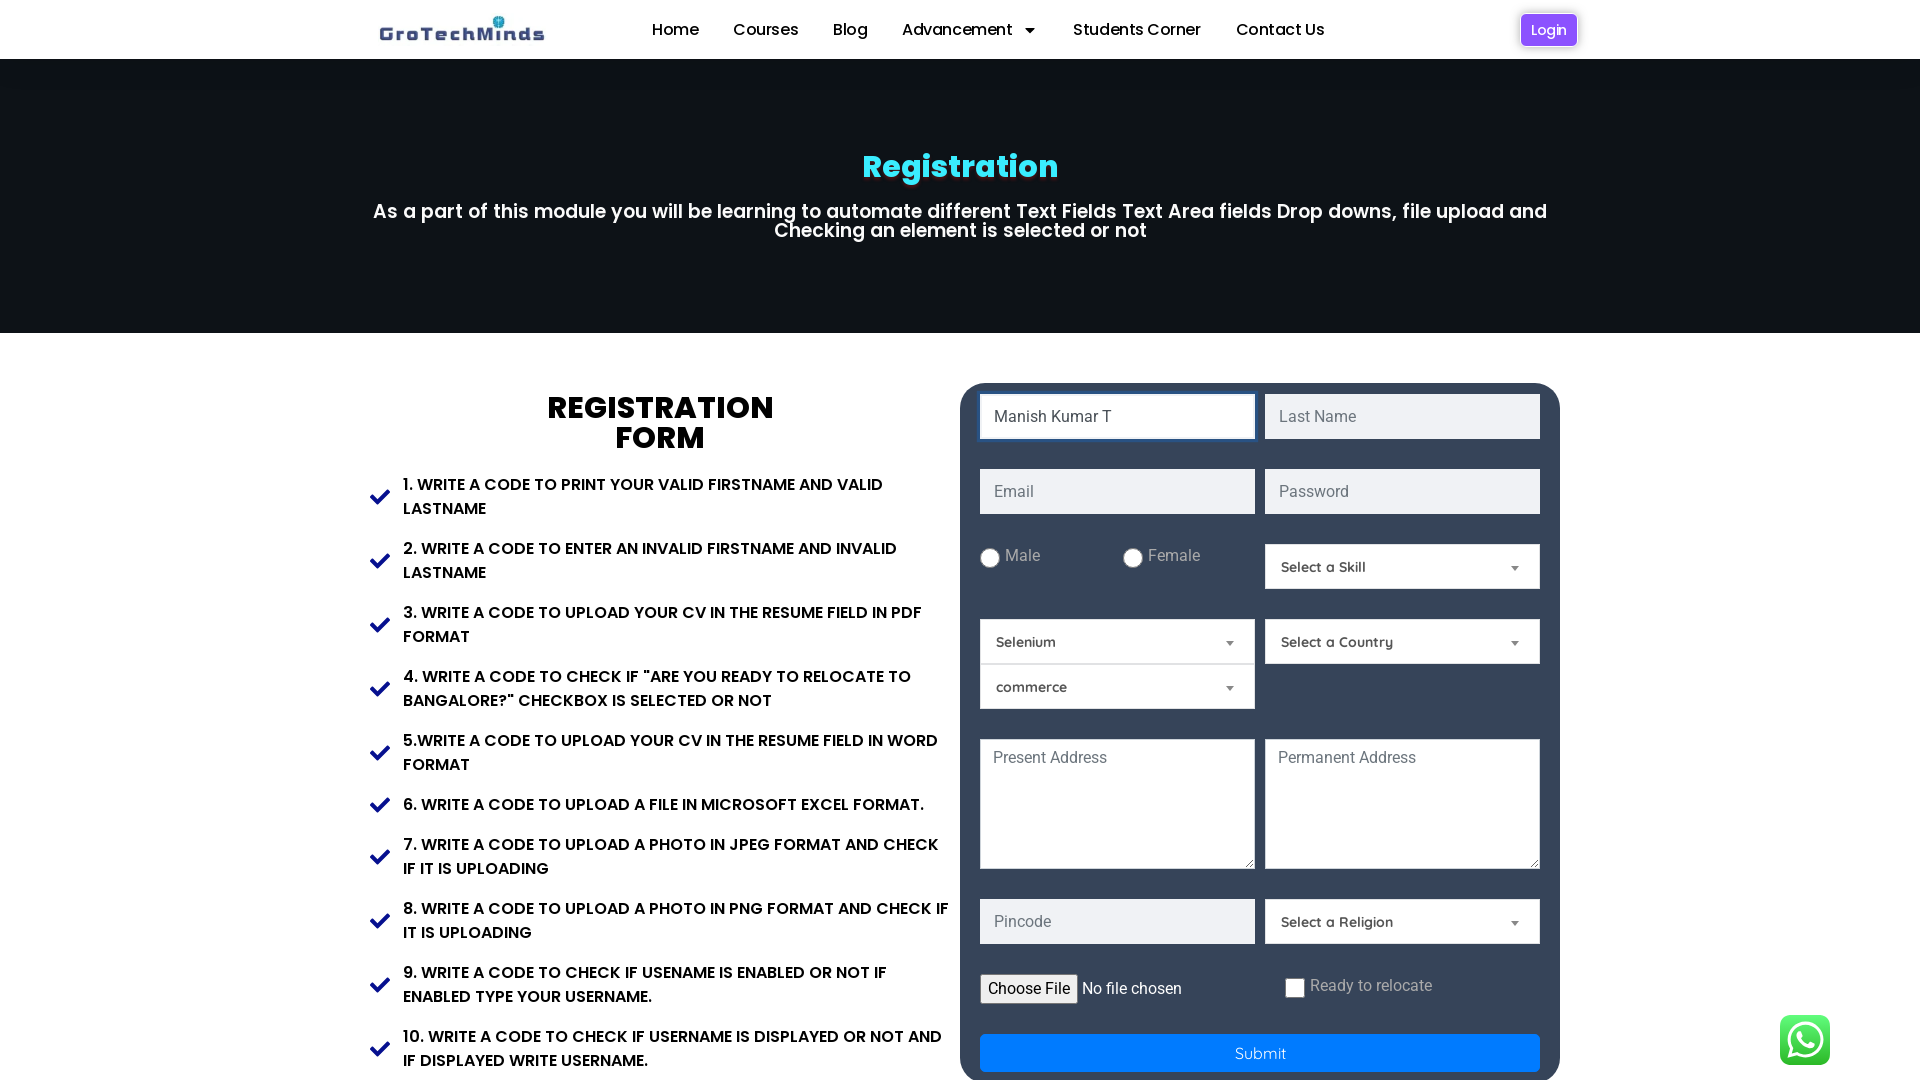

Waited 1 second before backspace
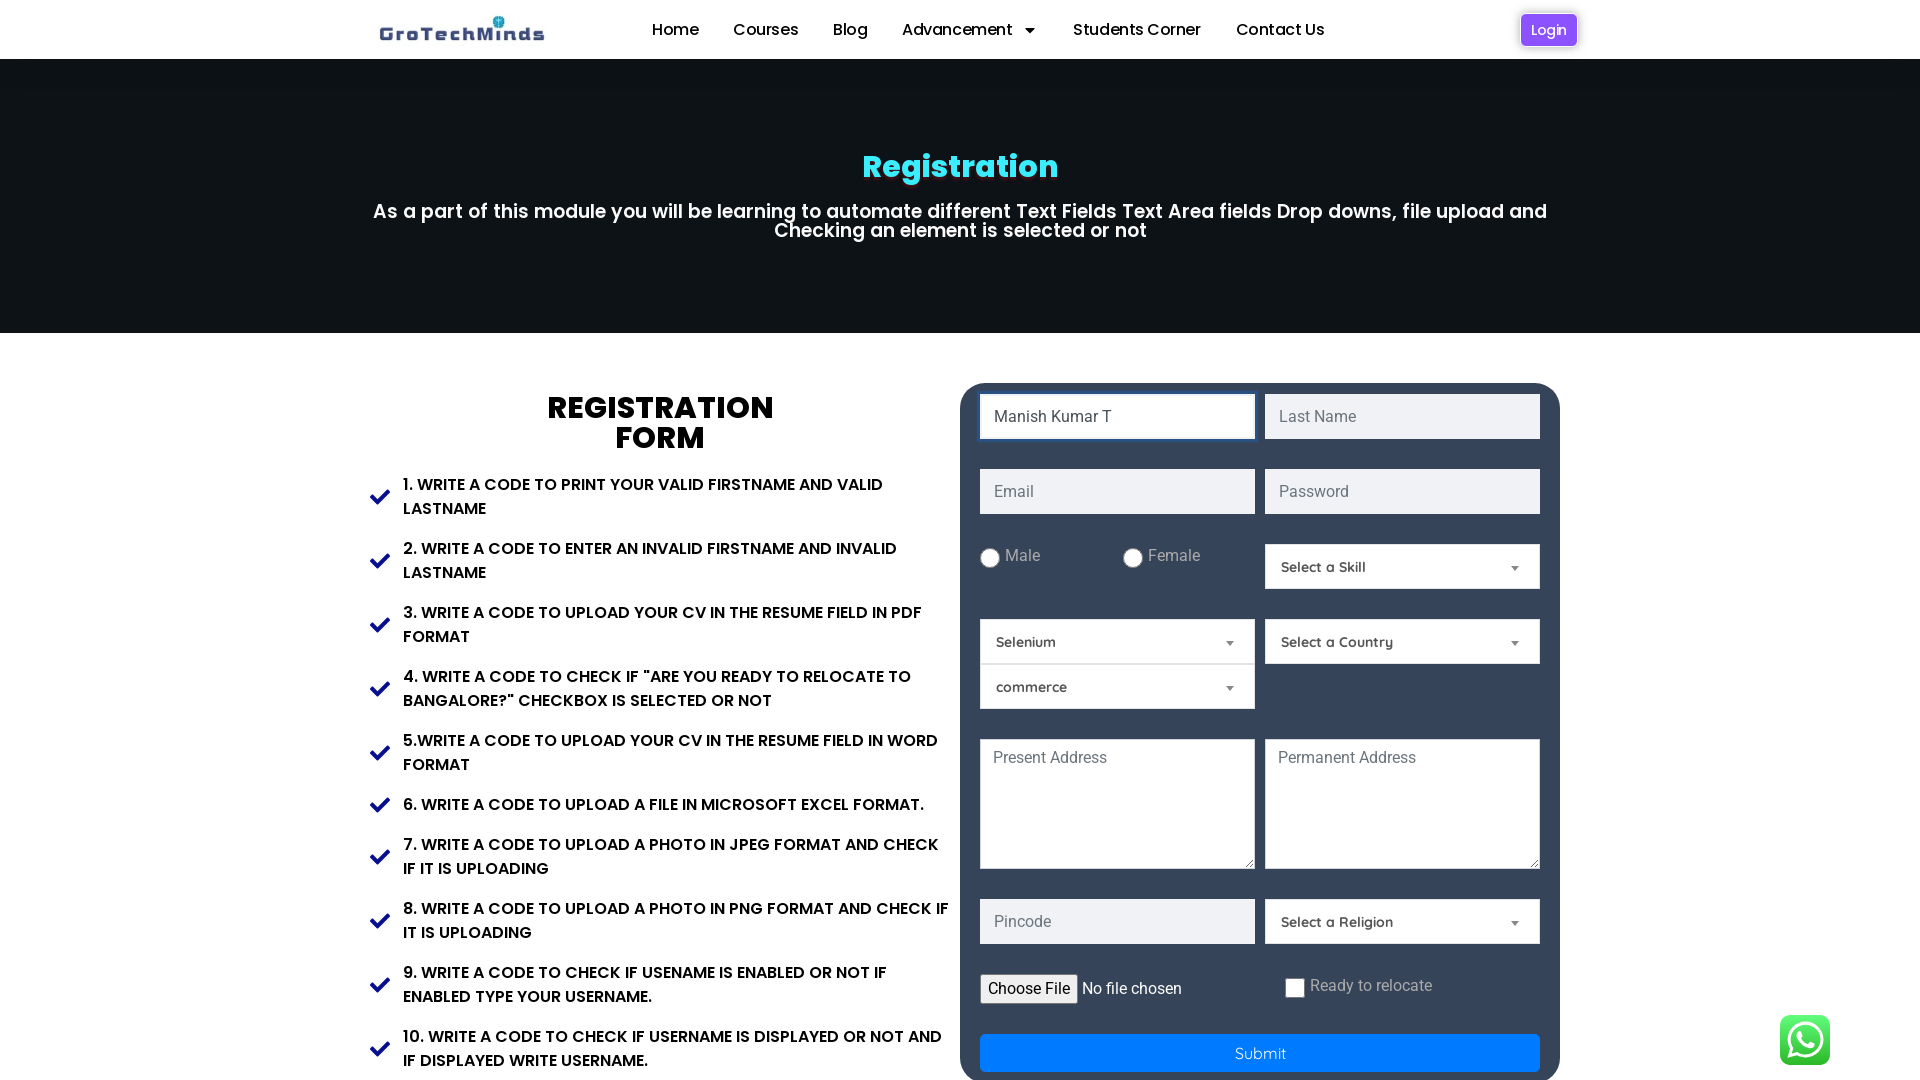

Pressed Backspace key (deletion 6 of 6) on #fname
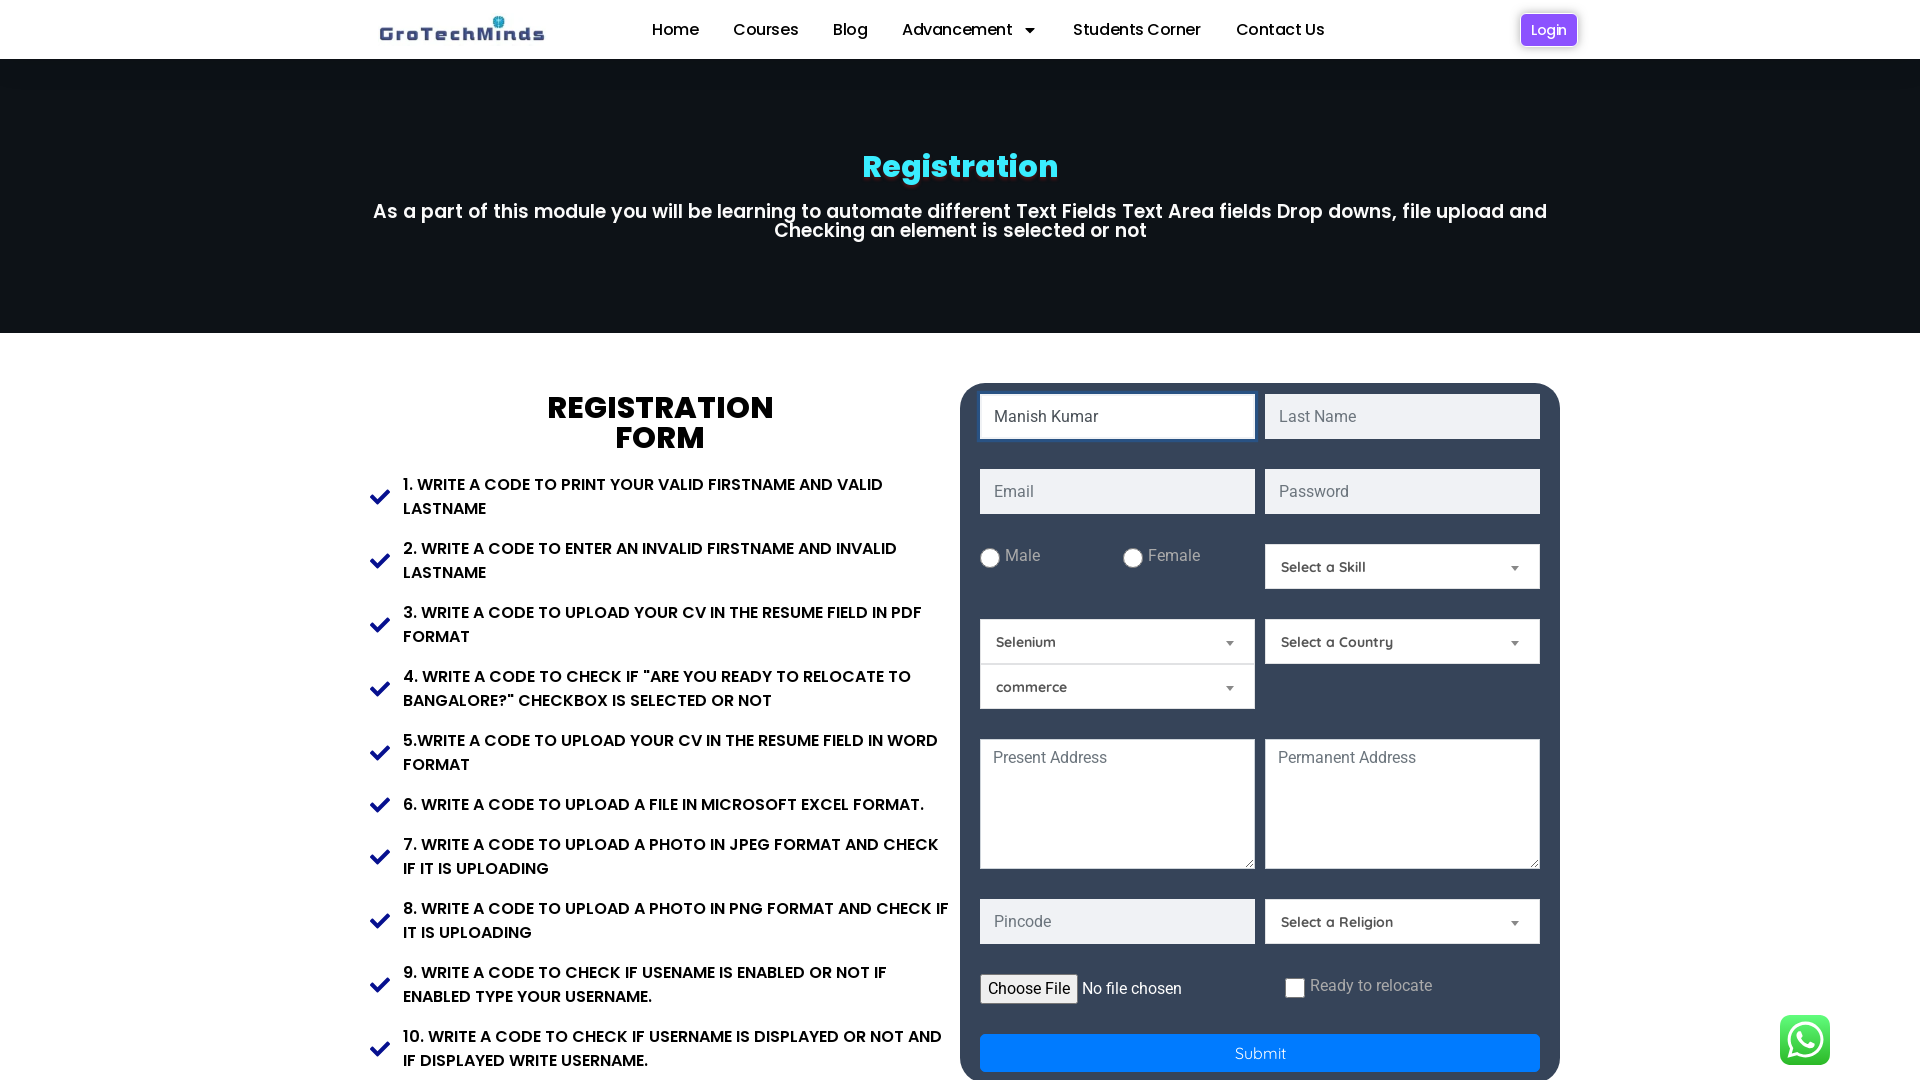

Final wait before closing
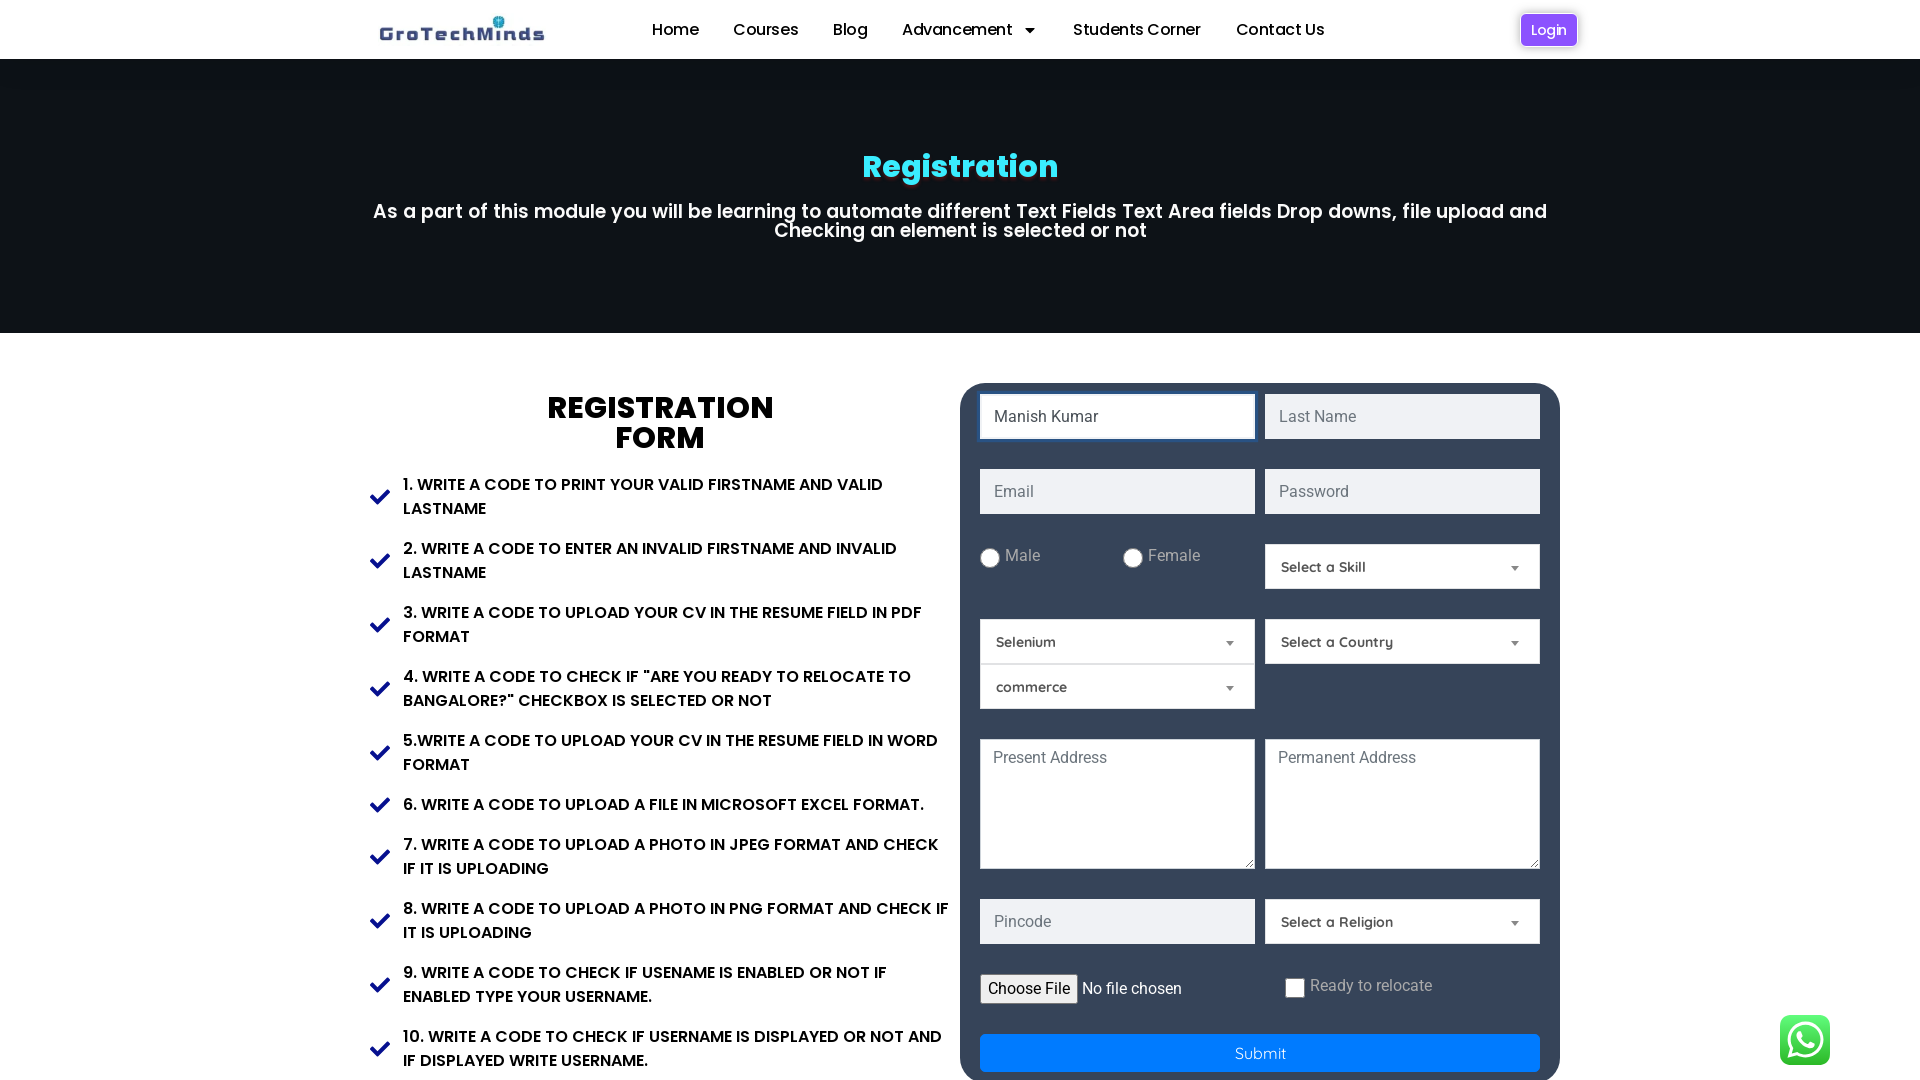

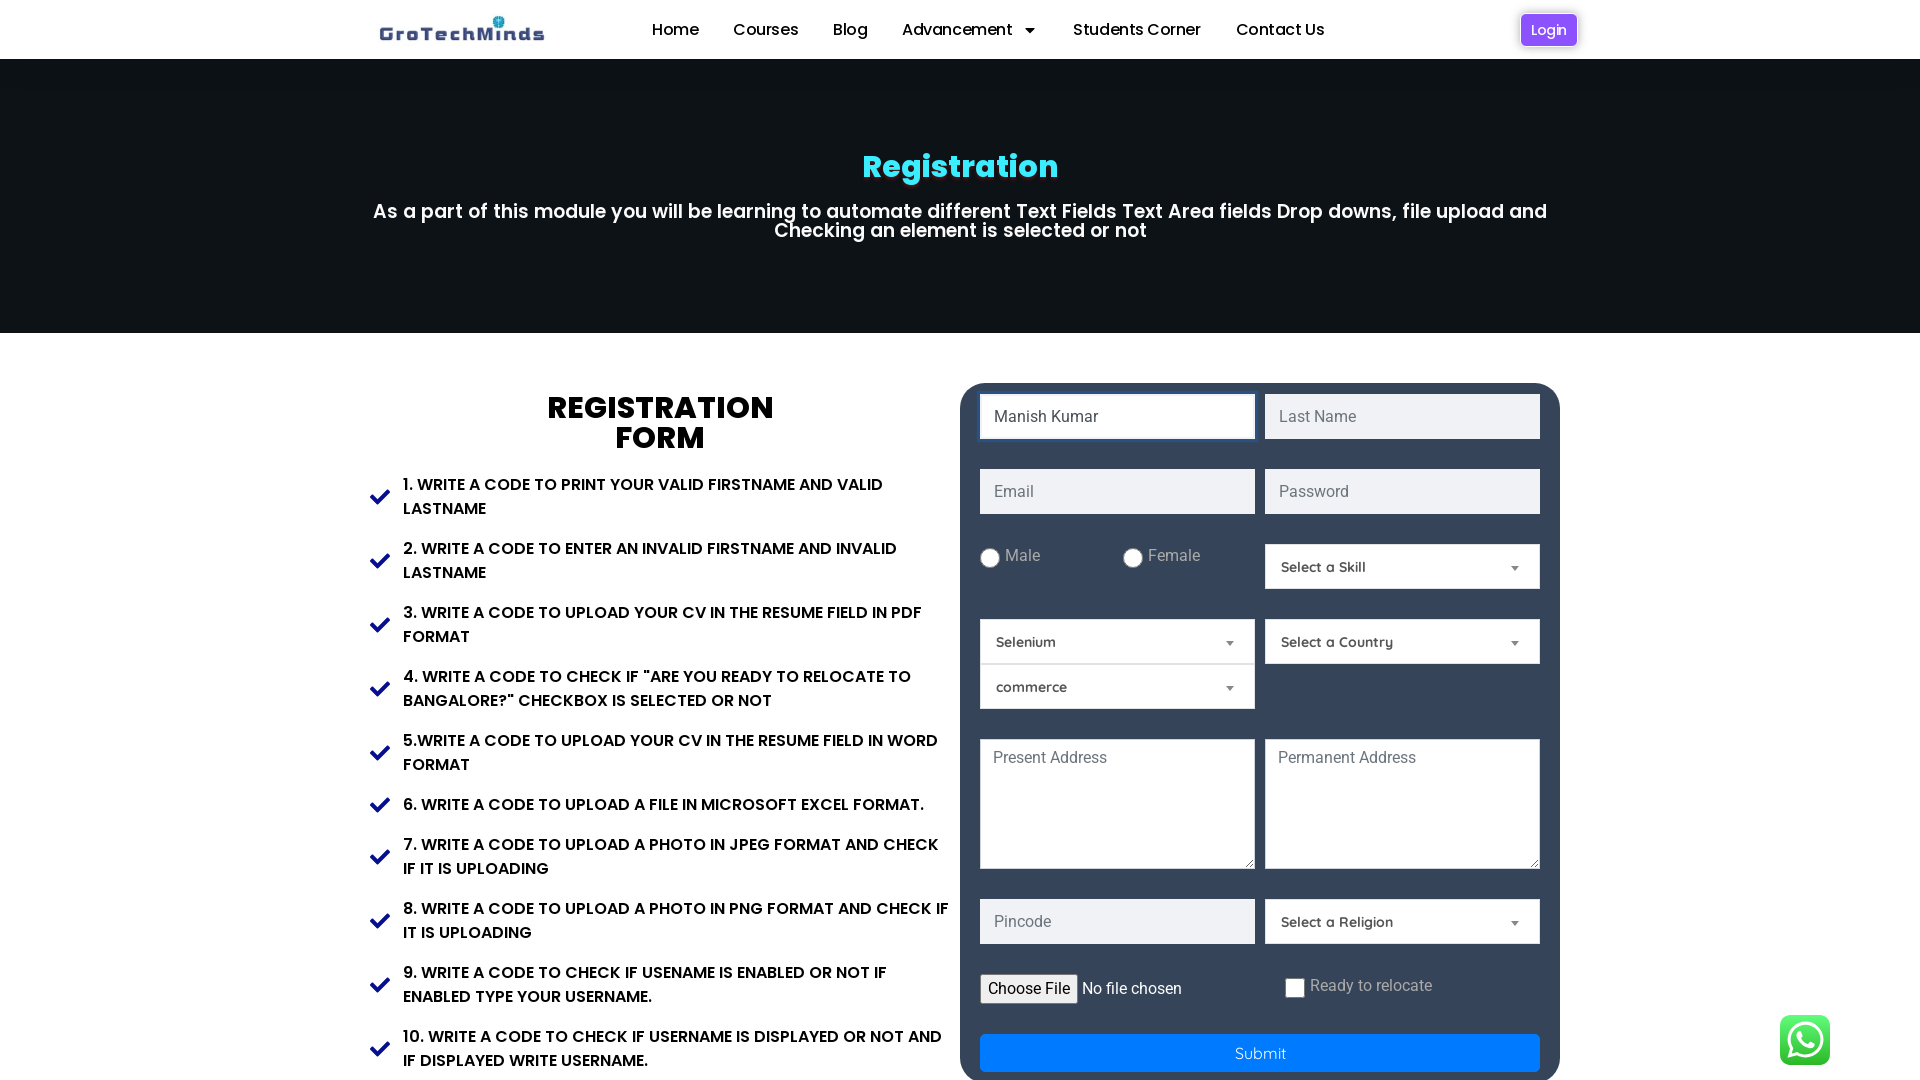